Tests single click functionality by clicking a button and verifying the dynamic click success message appears

Starting URL: https://demoqa.com/buttons

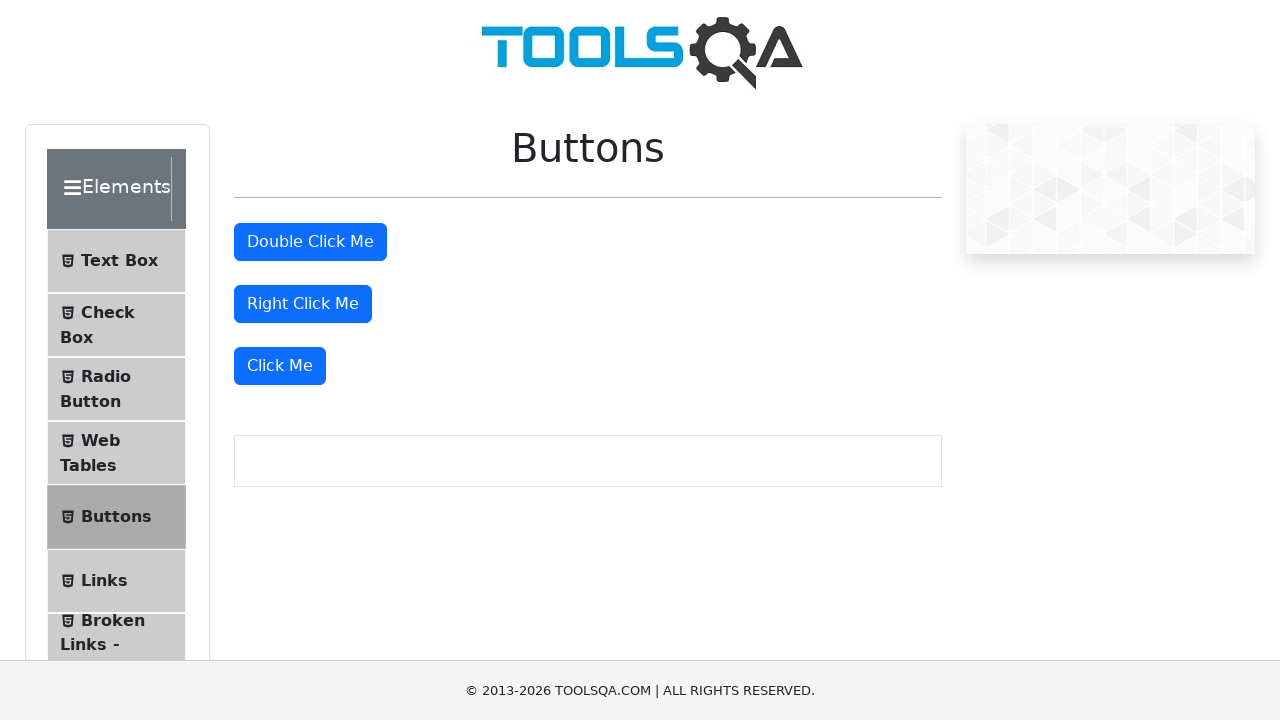

Clicked the 'Click Me' button to trigger dynamic click at (280, 366) on button:has-text('Click Me') >> nth=-1
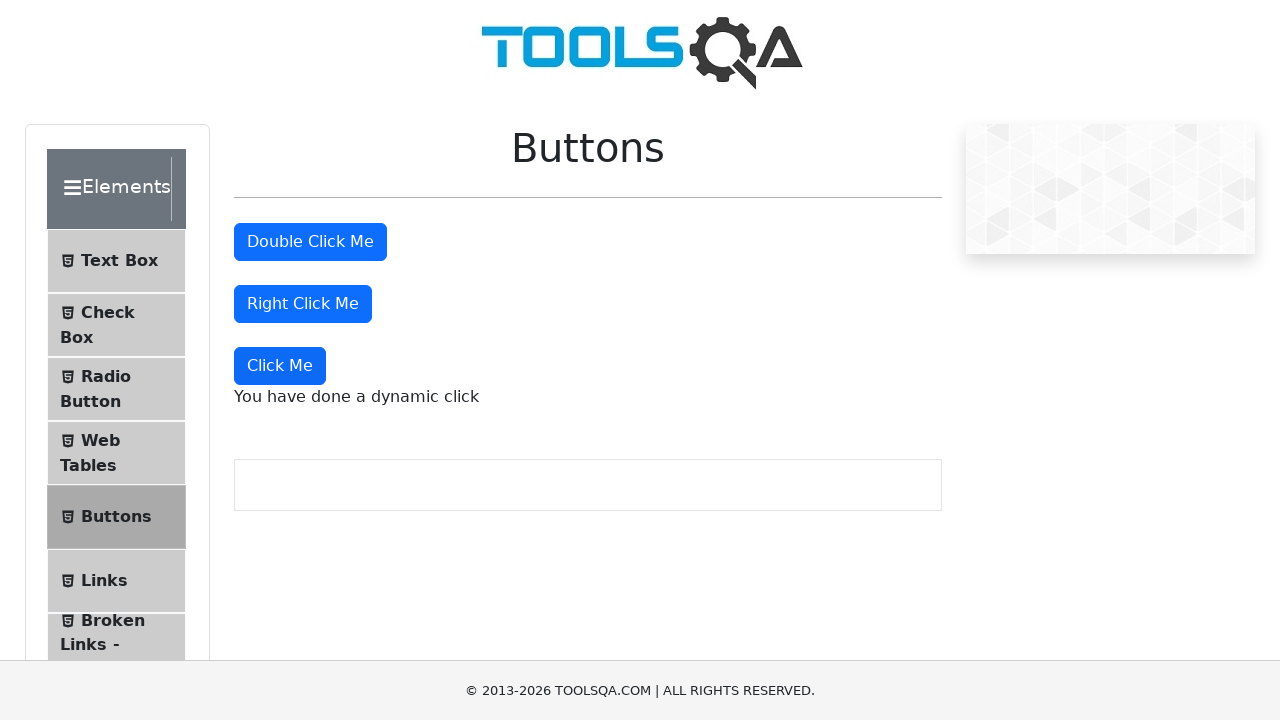

Retrieved dynamic click success message text
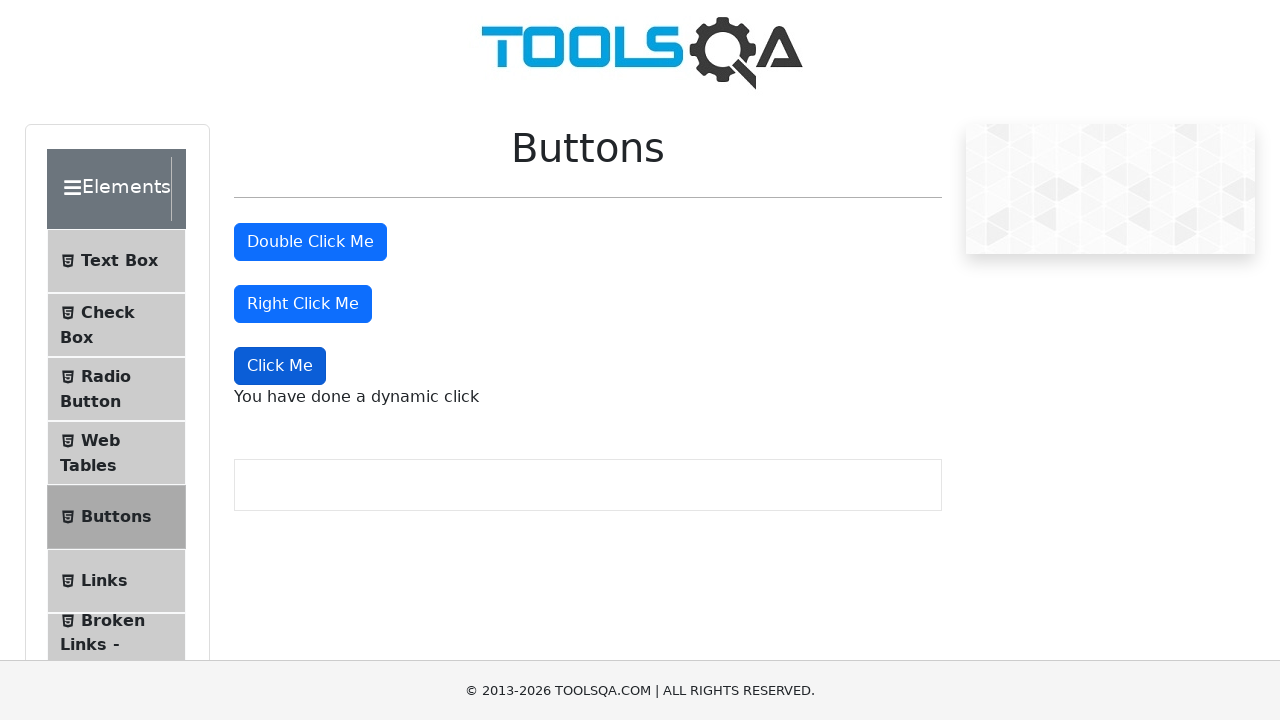

Verified click success message equals 'You have done a dynamic click'
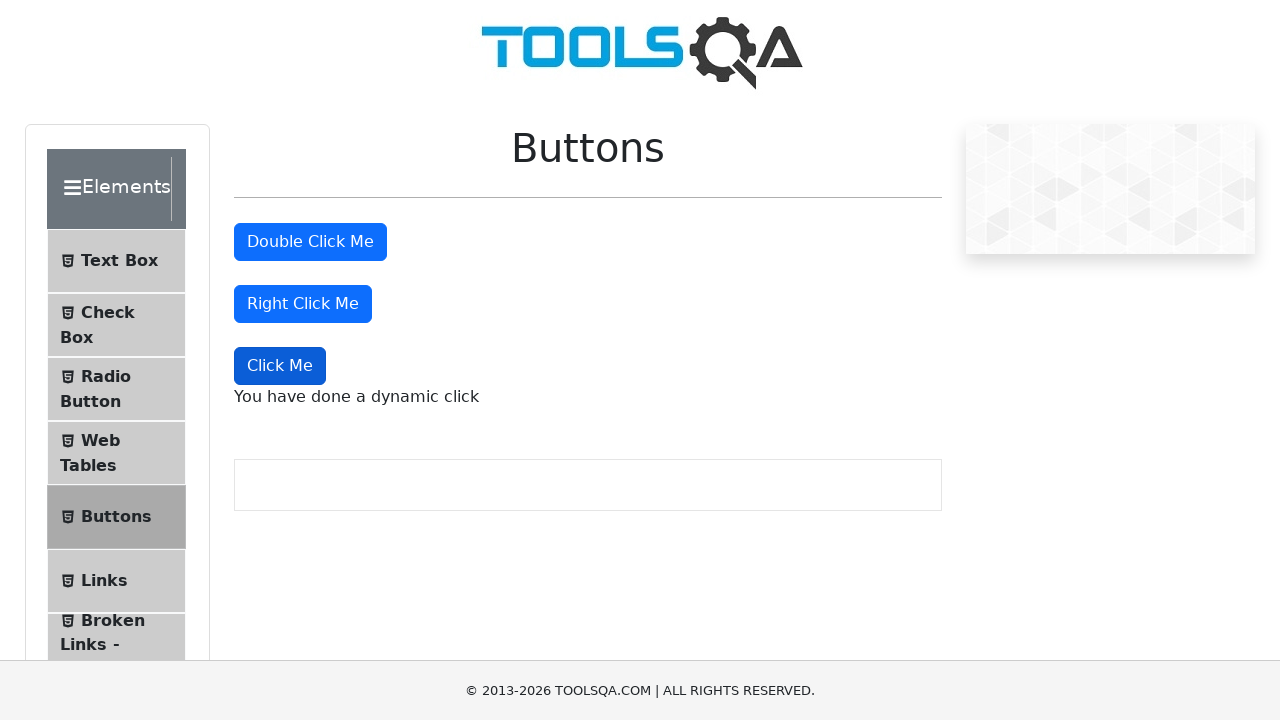

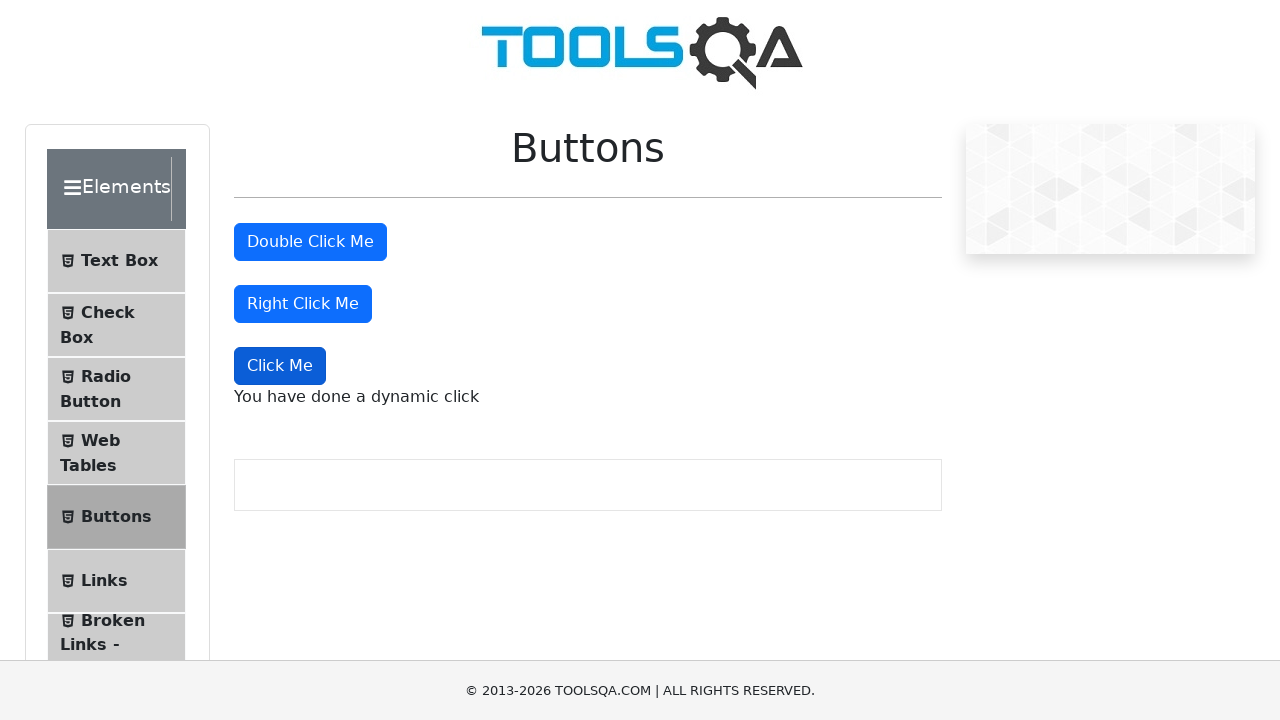